Tests successful user registration with valid information

Starting URL: https://www.sharelane.com/cgi-bin/register.py?page=1&zip_code=11111

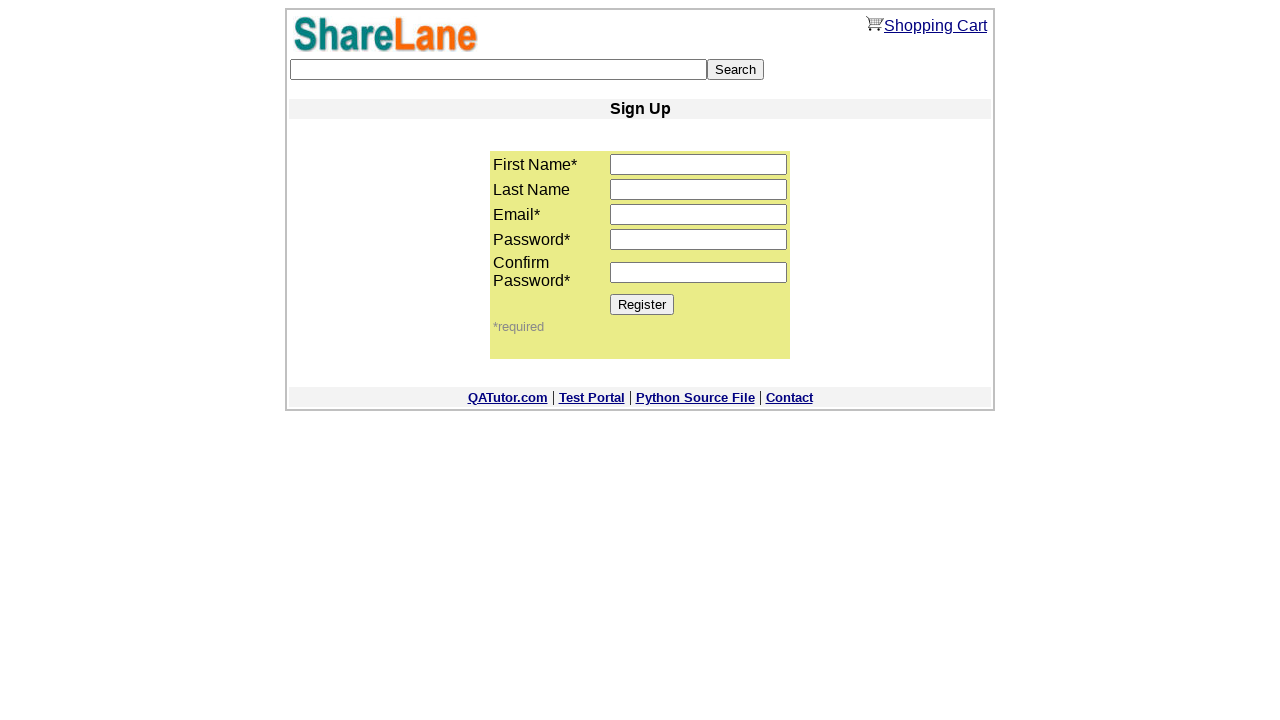

Filled first name field with 'Test' on input[name='first_name']
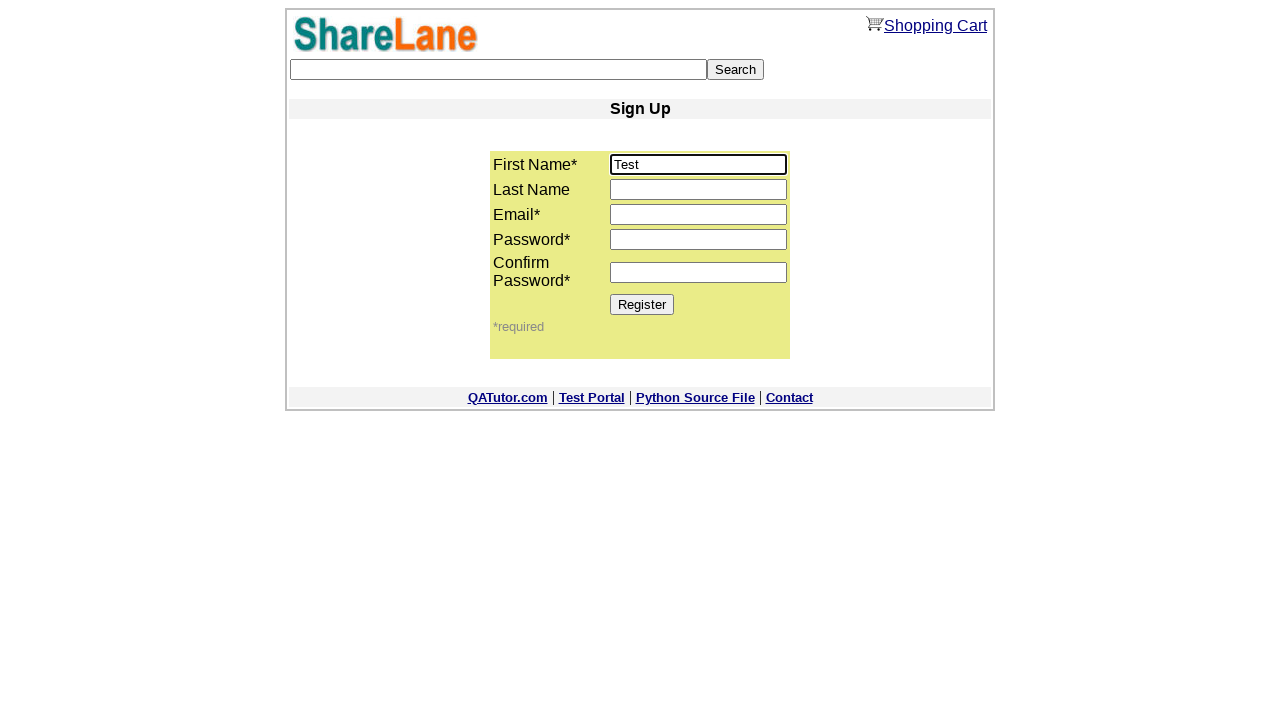

Filled last name field with 'Test' on input[name='last_name']
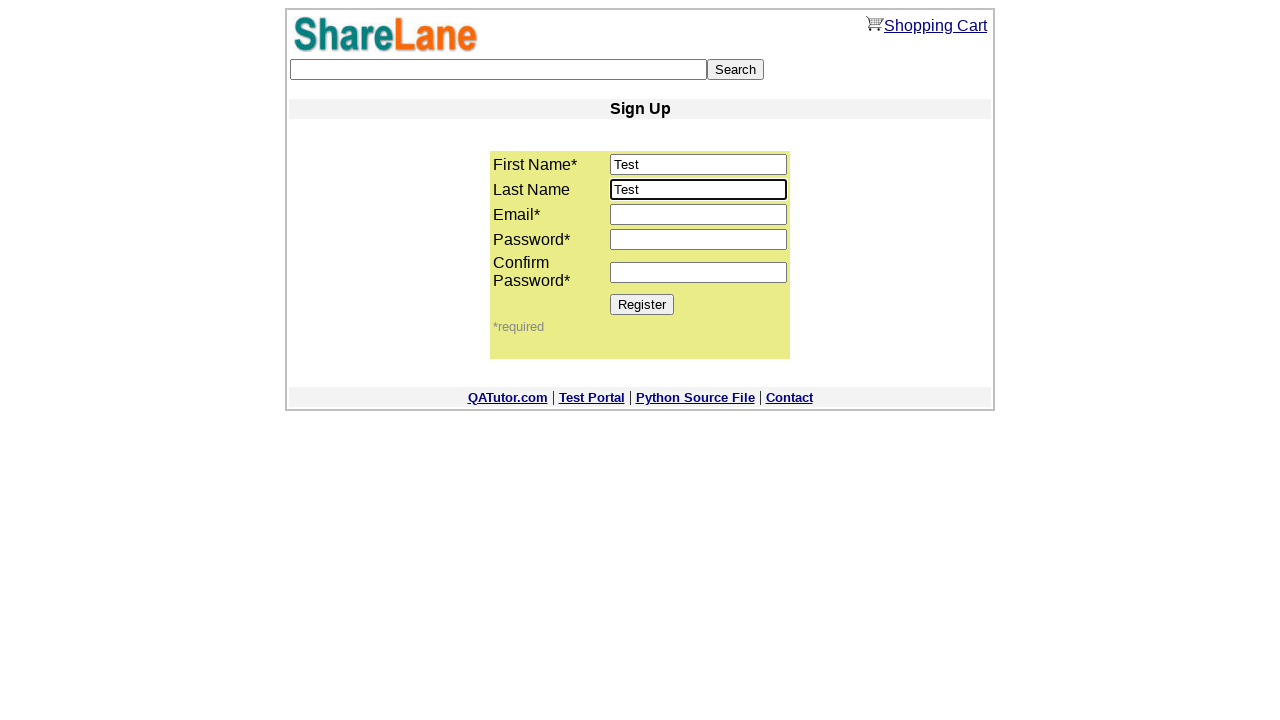

Filled email field with 'test123@example.com' on input[name='email']
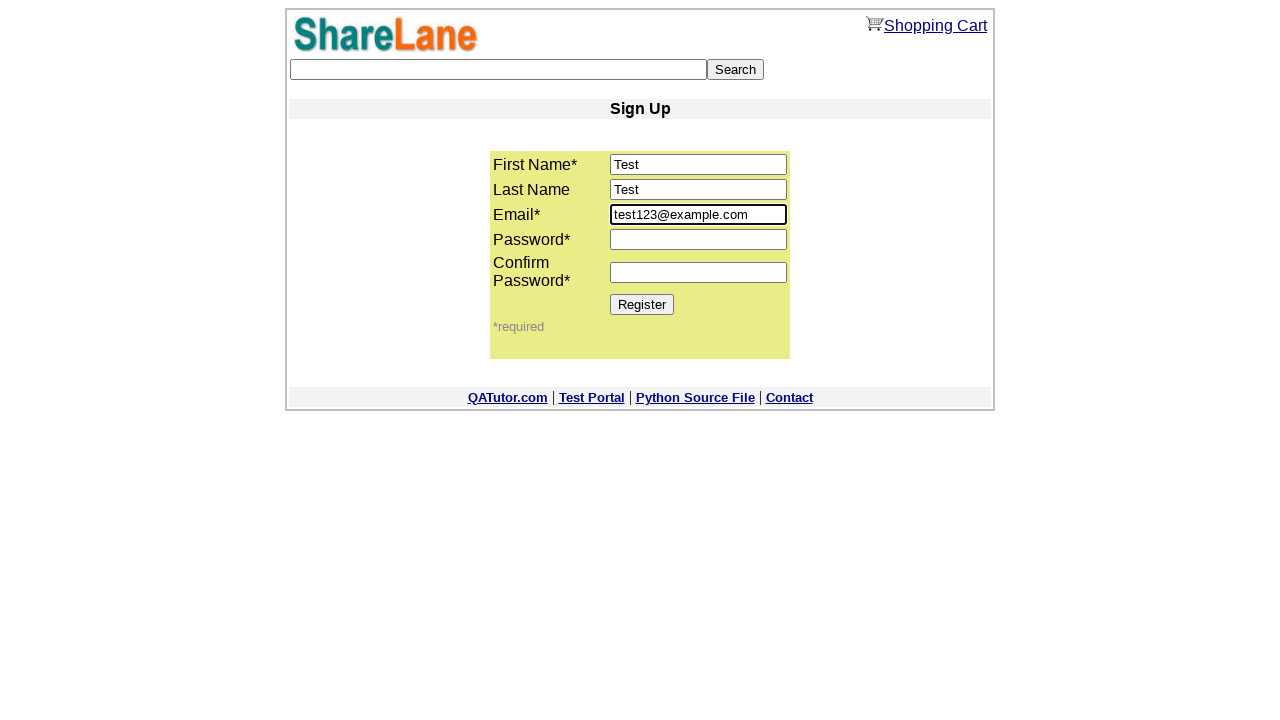

Filled password field with '12345678' on input[name='password1']
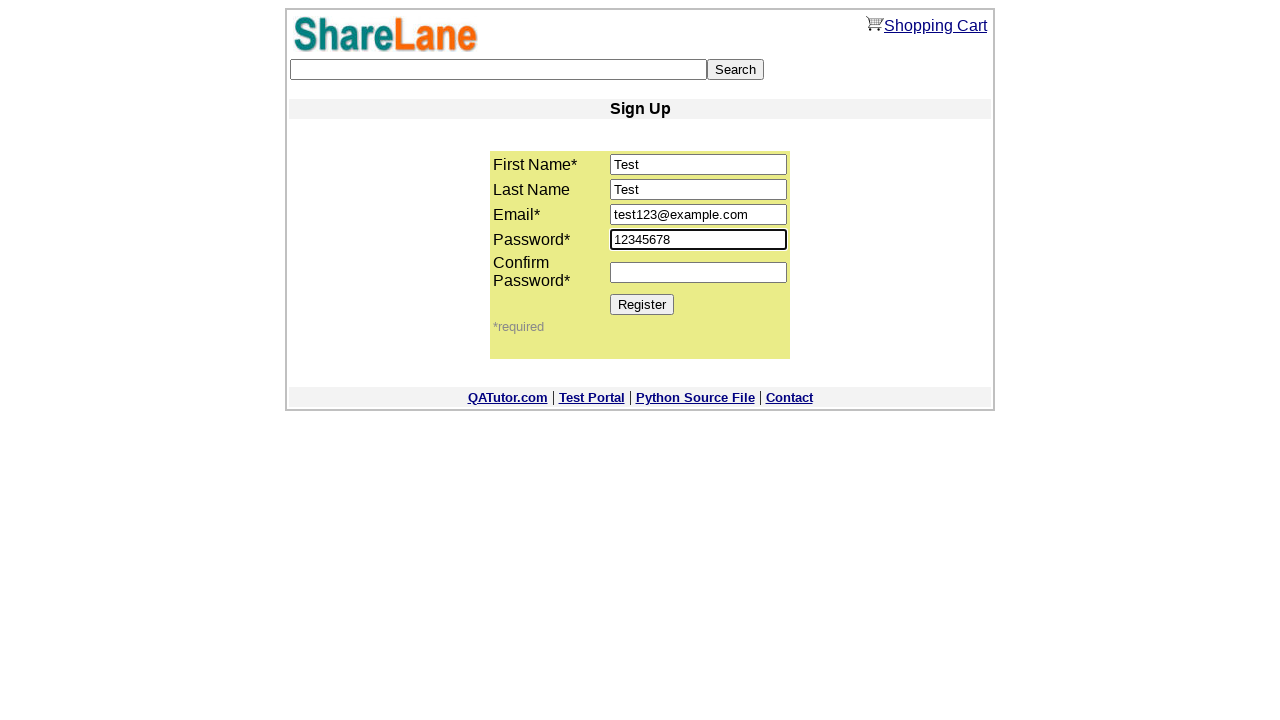

Filled password confirmation field with '12345678' on input[name='password2']
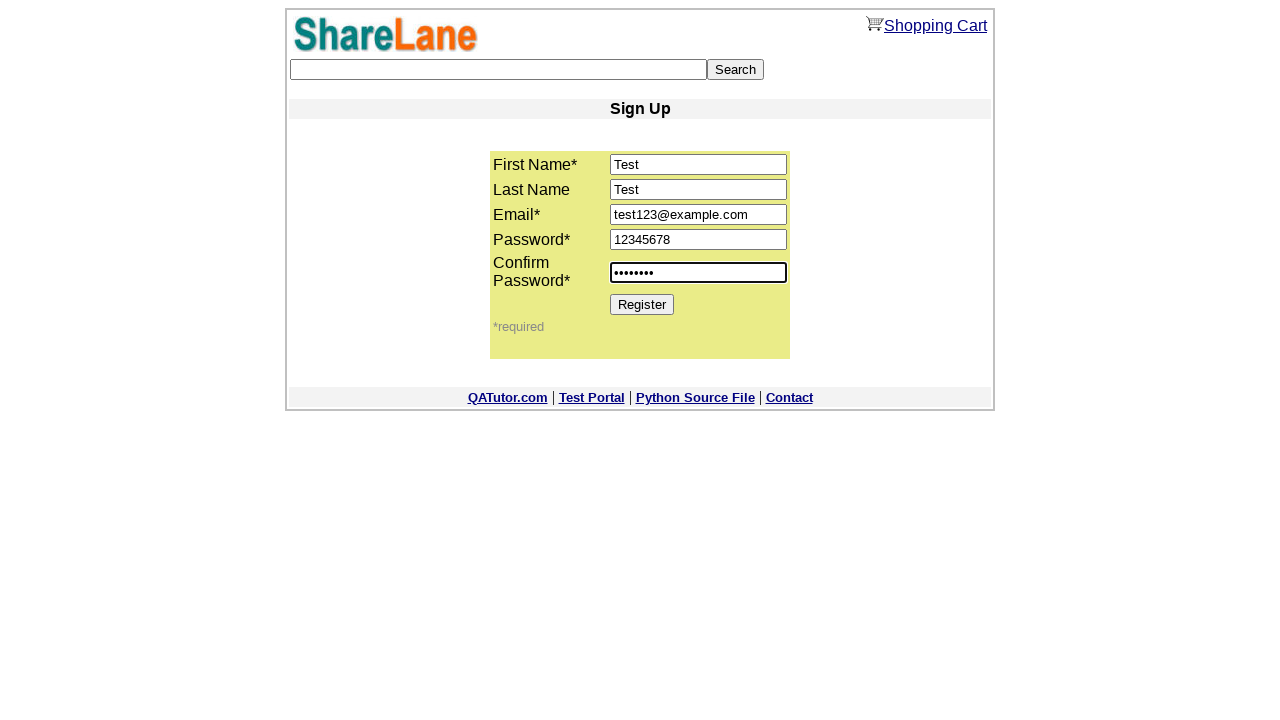

Clicked Register button to submit registration form at (642, 304) on input[value='Register']
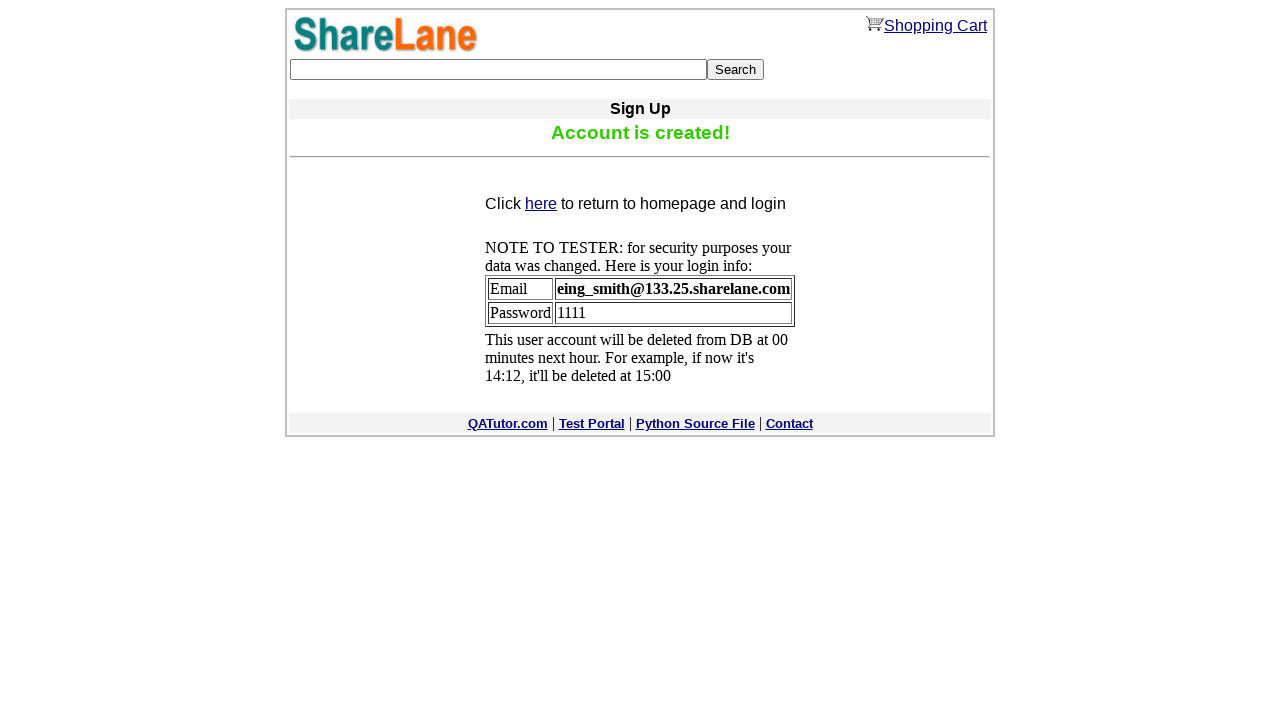

Registration confirmation message appeared
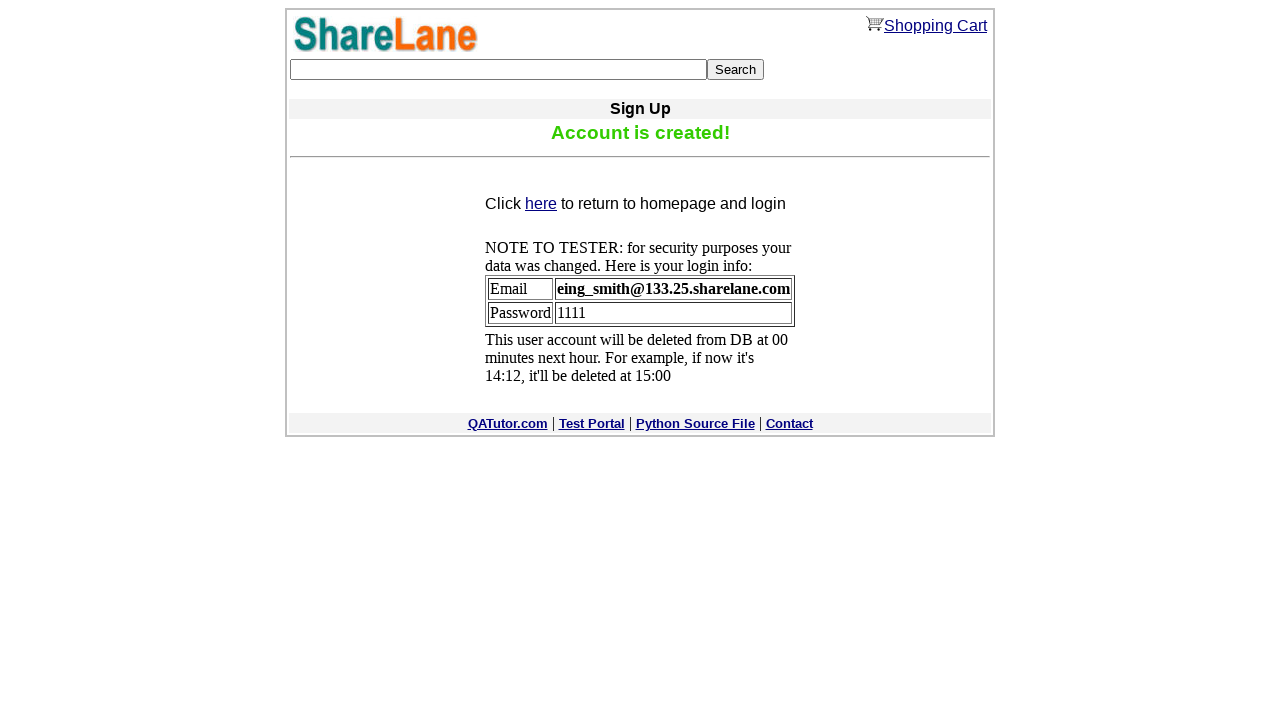

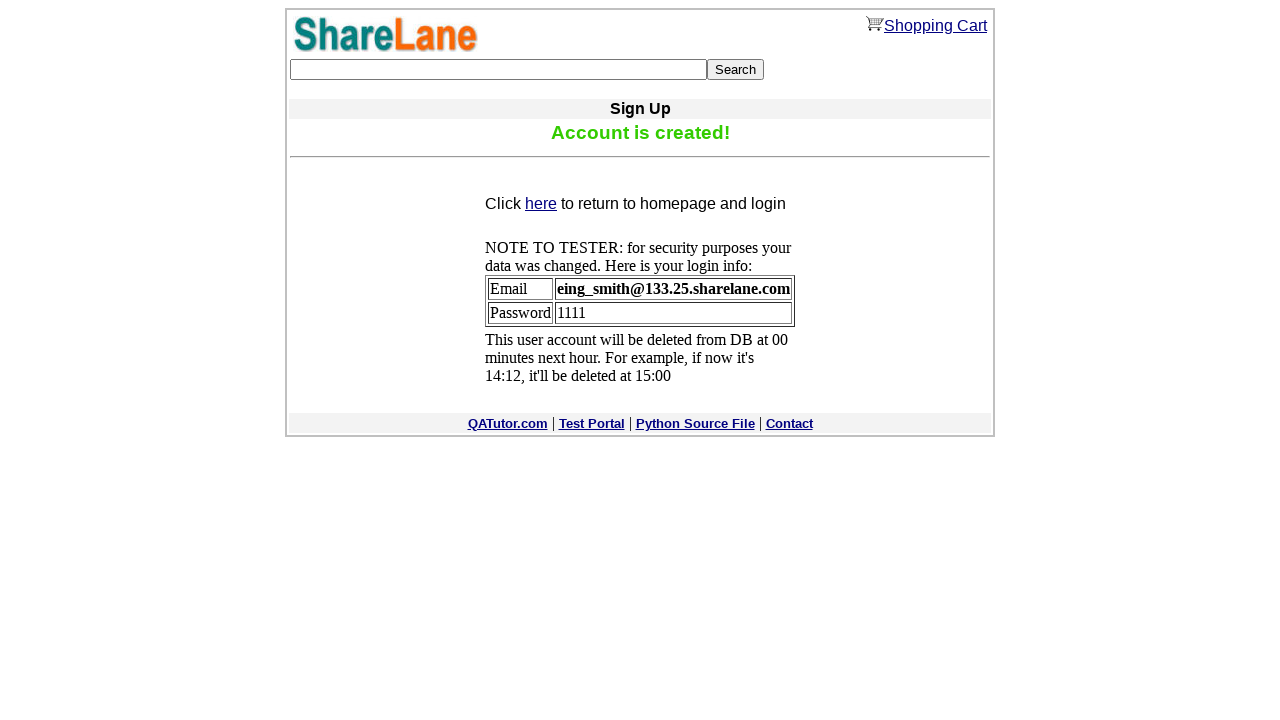